Tests radio button functionality by clicking a radio button and verifying it becomes selected

Starting URL: https://www.selenium.dev/selenium/web/web-form.html

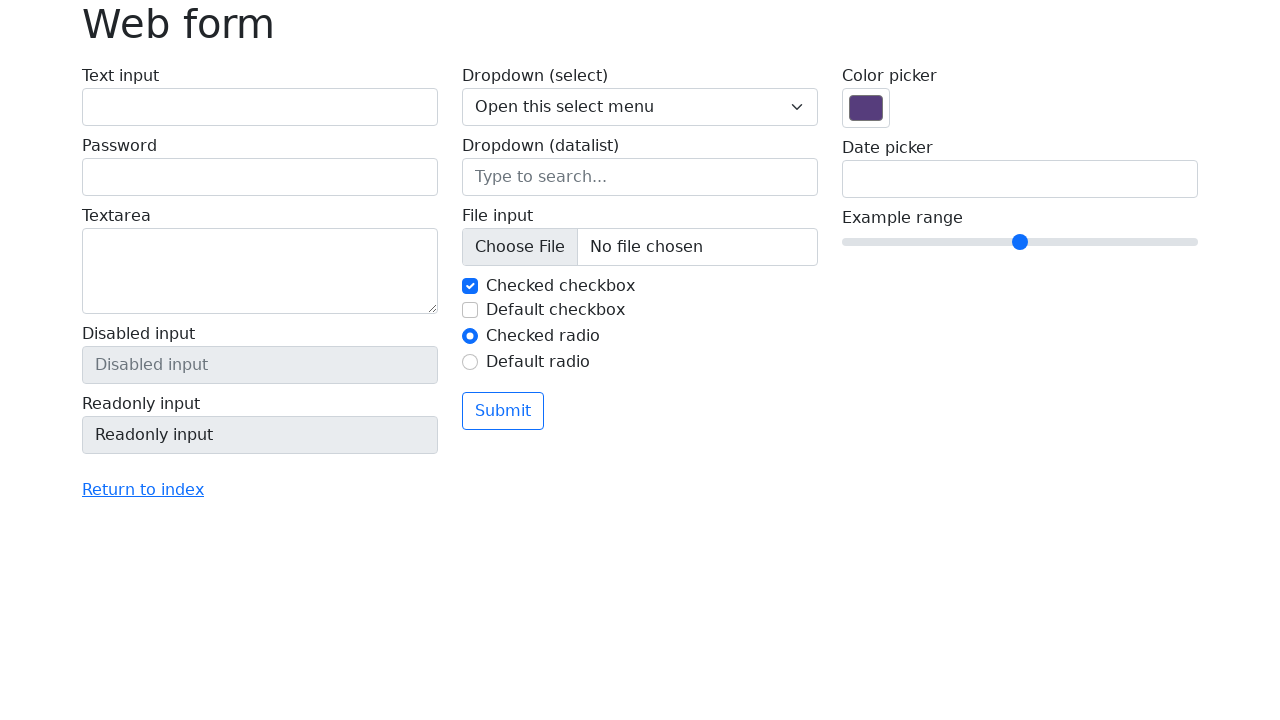

Clicked radio button with id 'my-radio-2' at (470, 362) on #my-radio-2
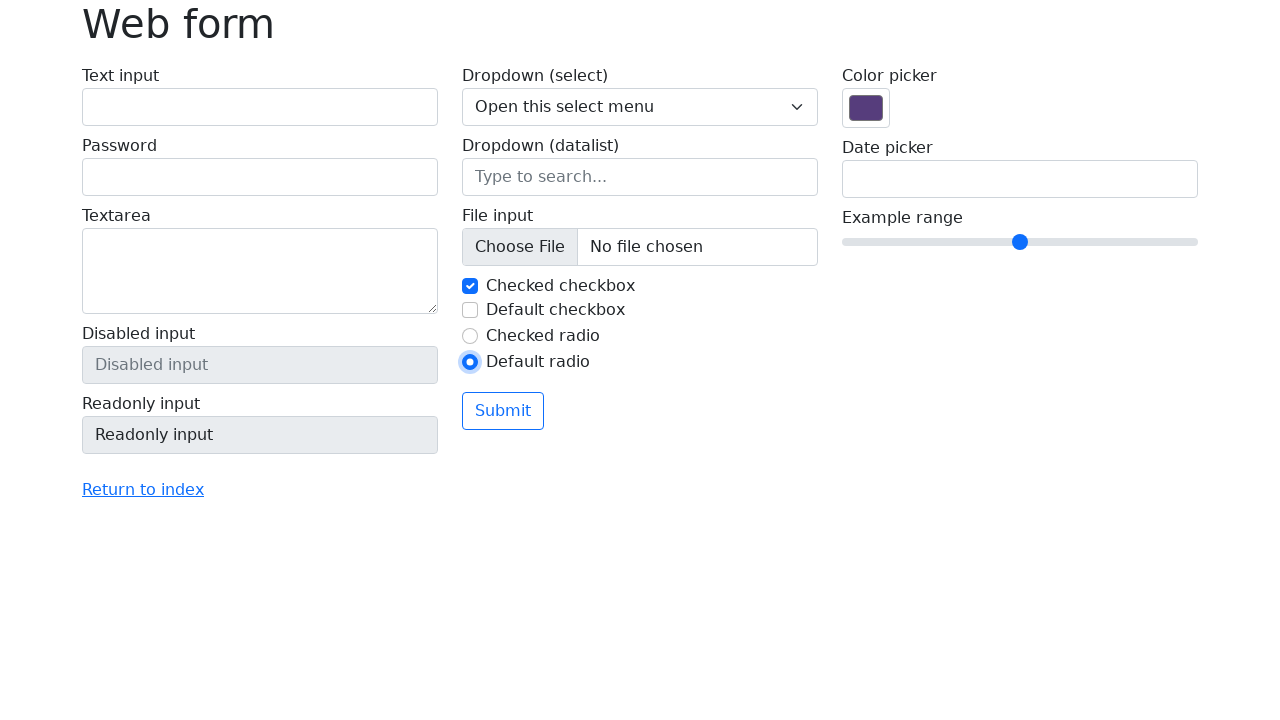

Verified radio button is selected
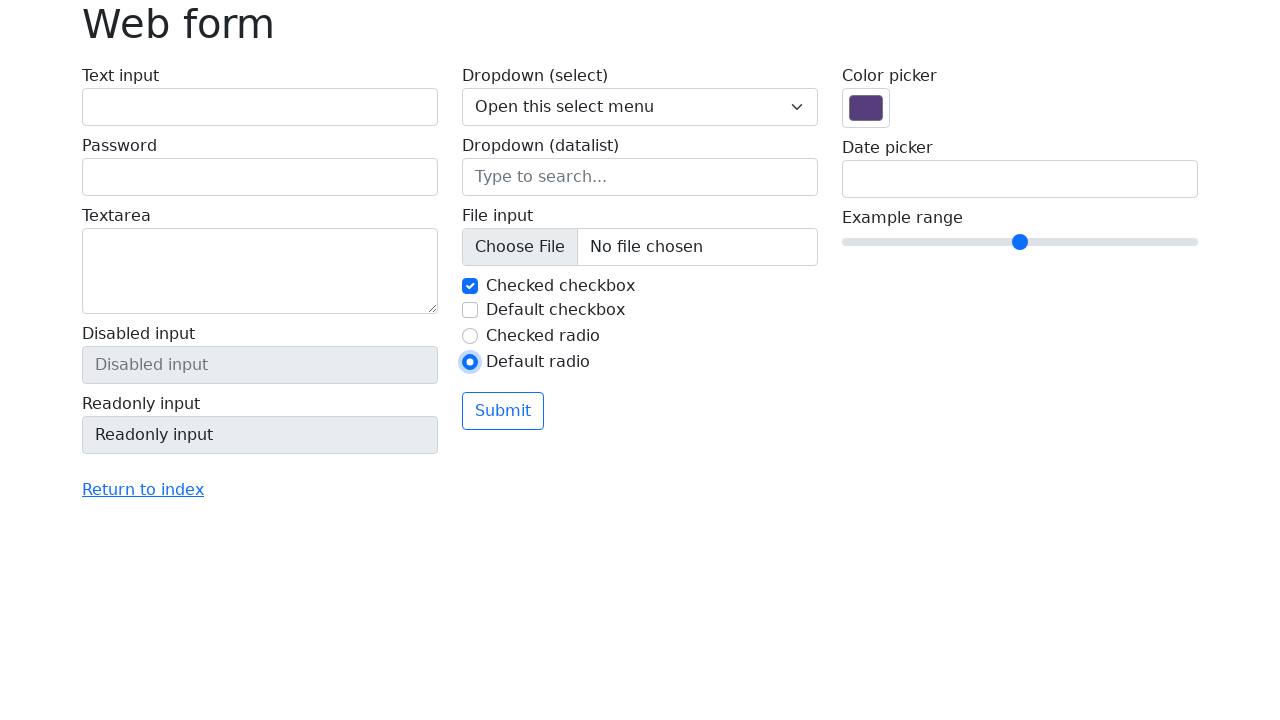

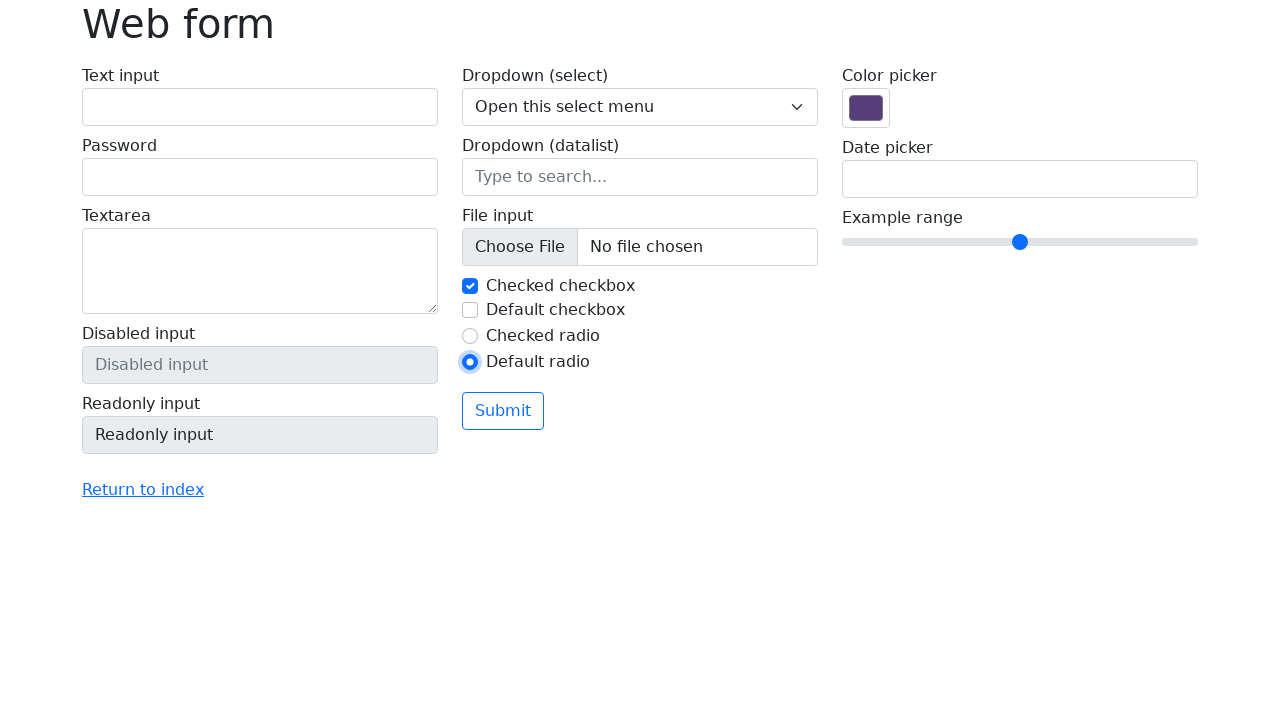